Tests file upload functionality by selecting a file via the file input field and submitting the upload form, then verifying the uploaded filename is displayed correctly.

Starting URL: https://the-internet.herokuapp.com/upload

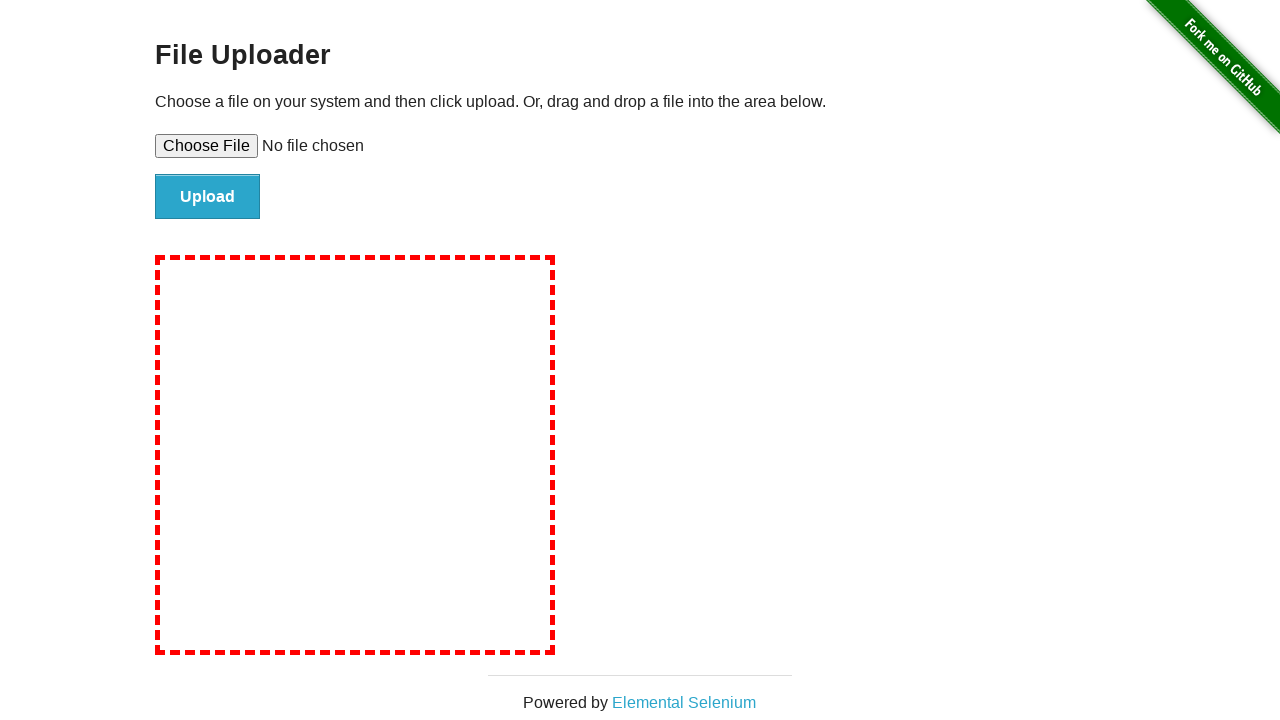

Created temporary test file for upload
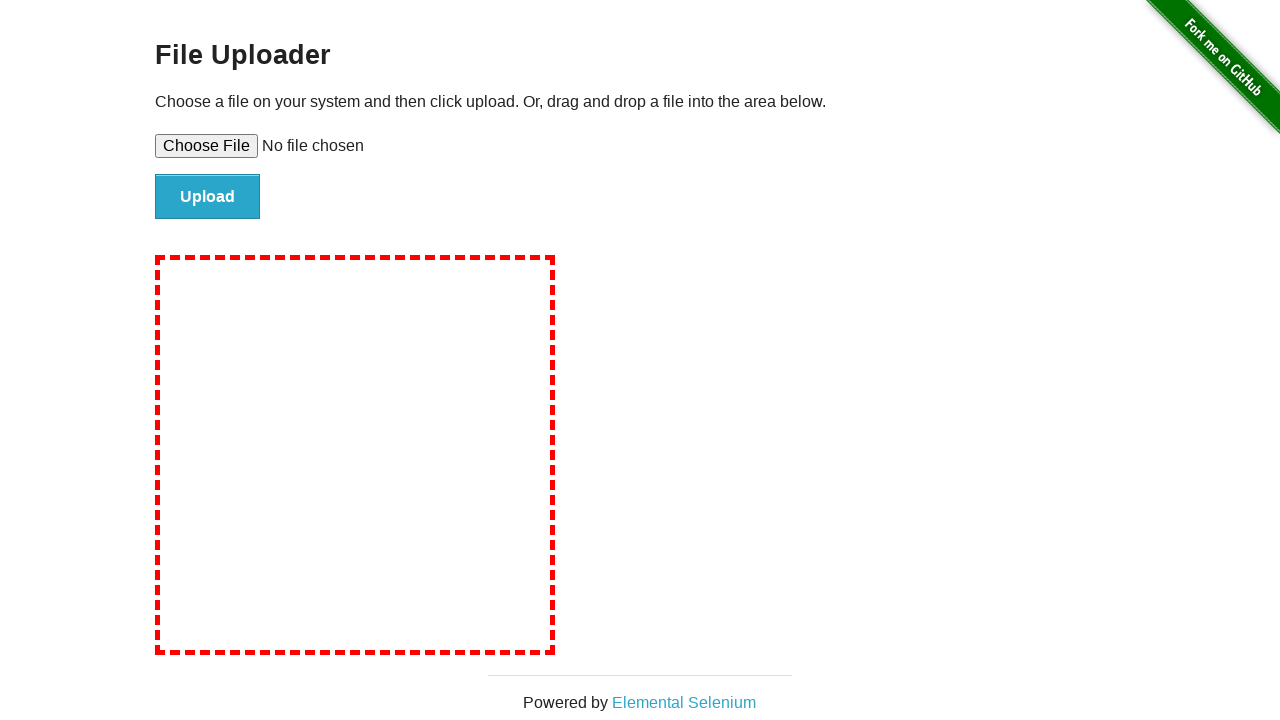

Selected test file in file upload input
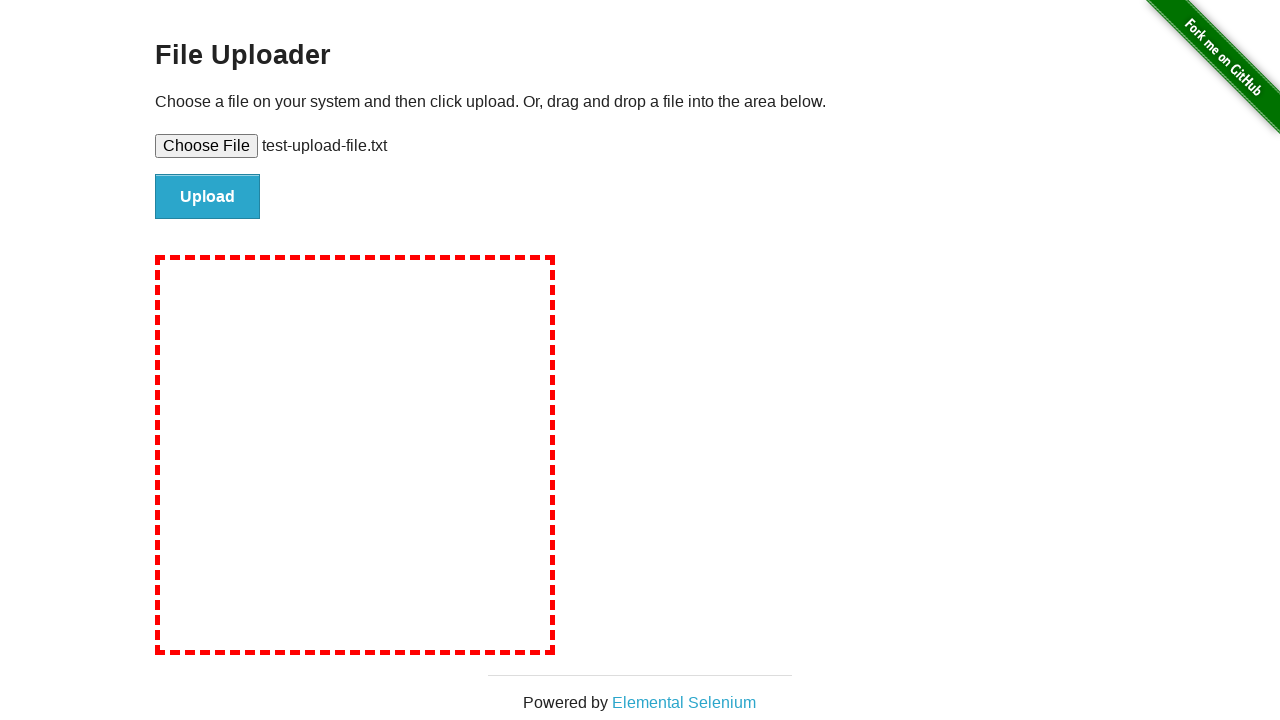

Clicked submit button to upload file at (208, 197) on #file-submit
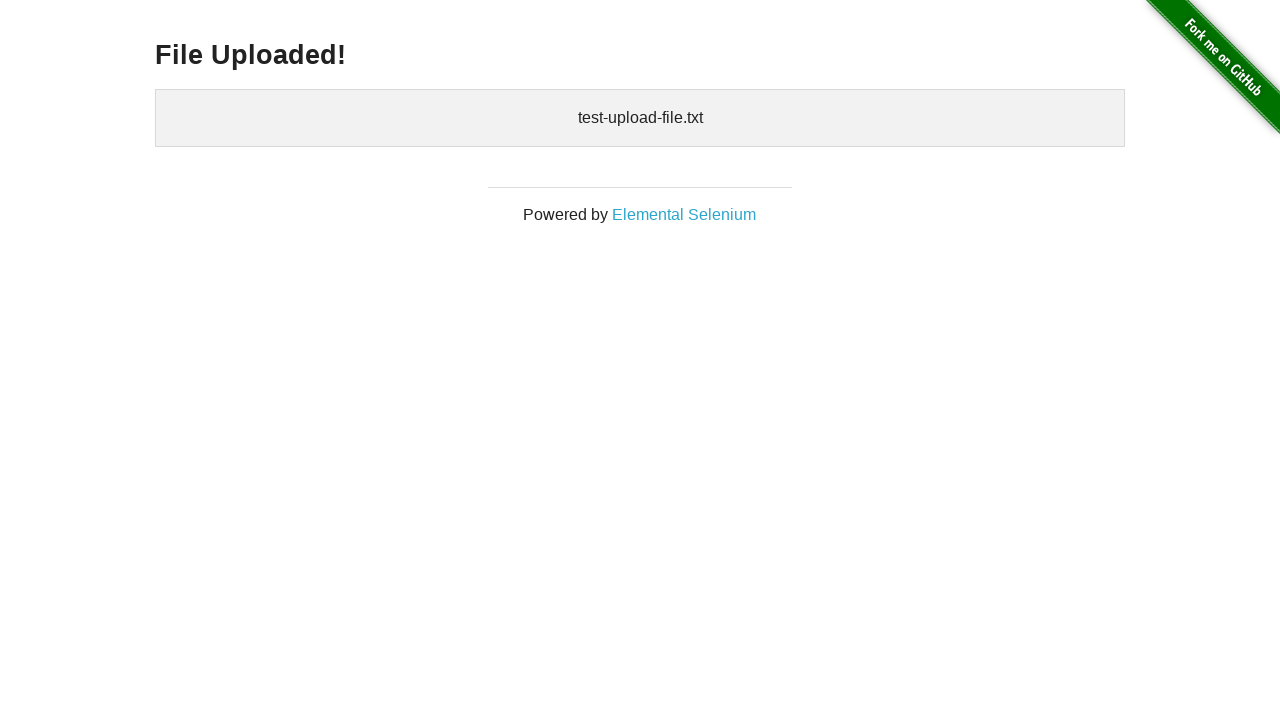

File upload completed and uploaded files element appeared
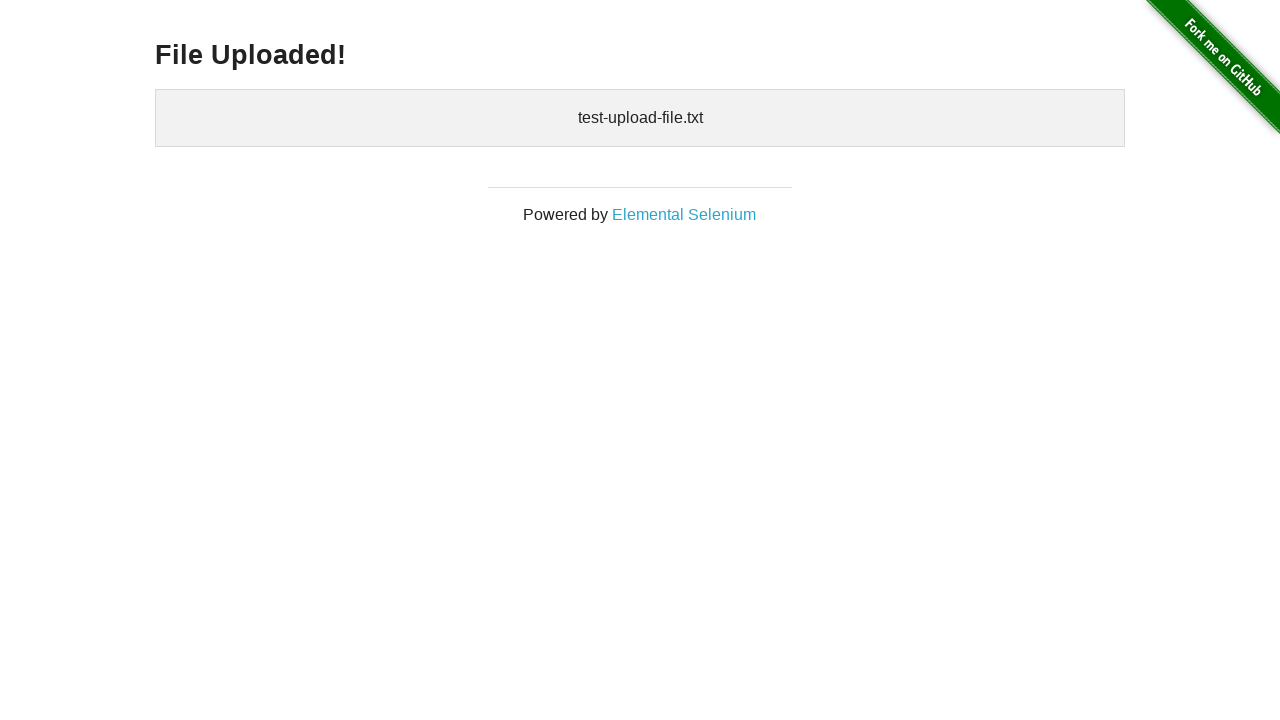

Cleaned up temporary test file
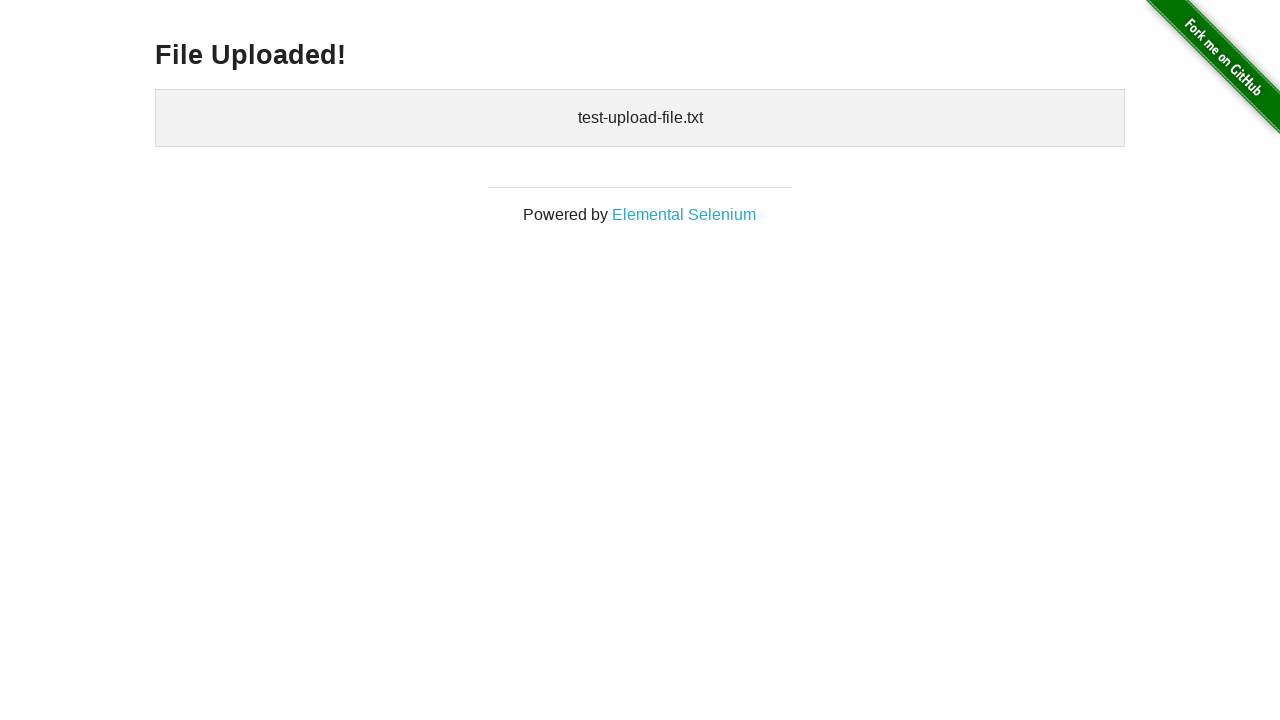

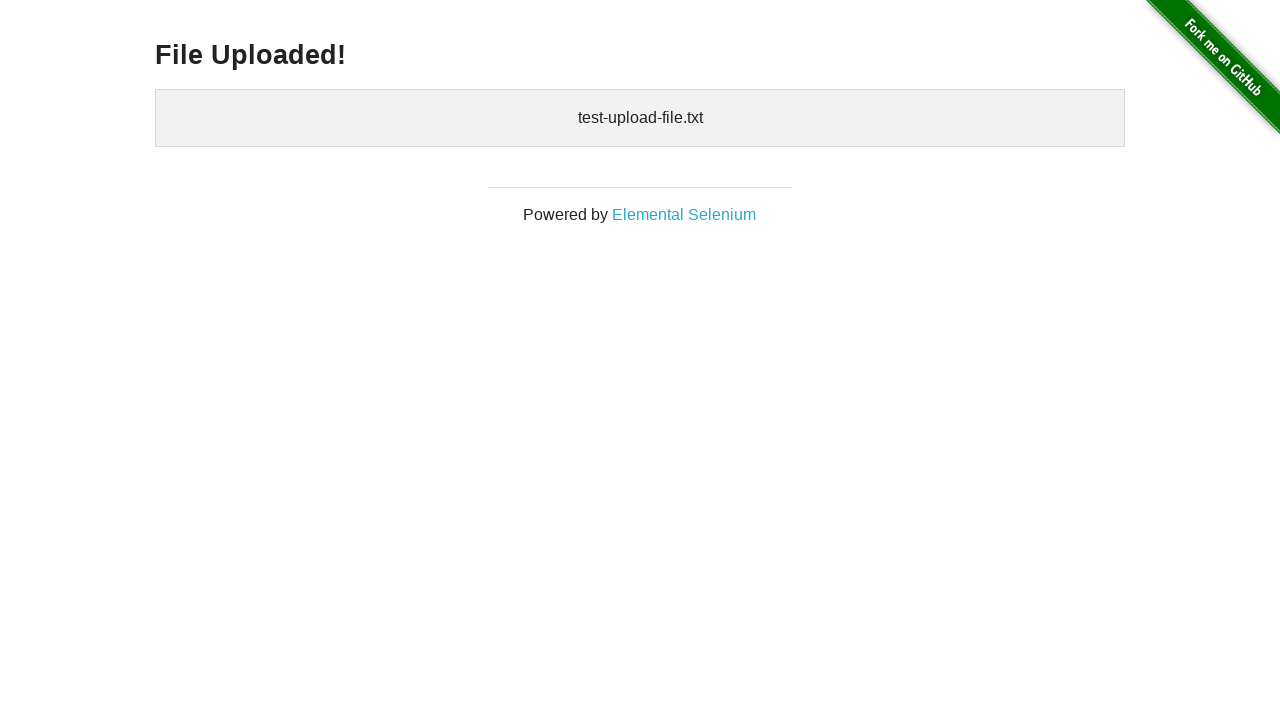